Tests dropdown menu navigation by hovering over the Services menu item and clicking on the Job Support submenu option

Starting URL: https://c2ta.co.in/

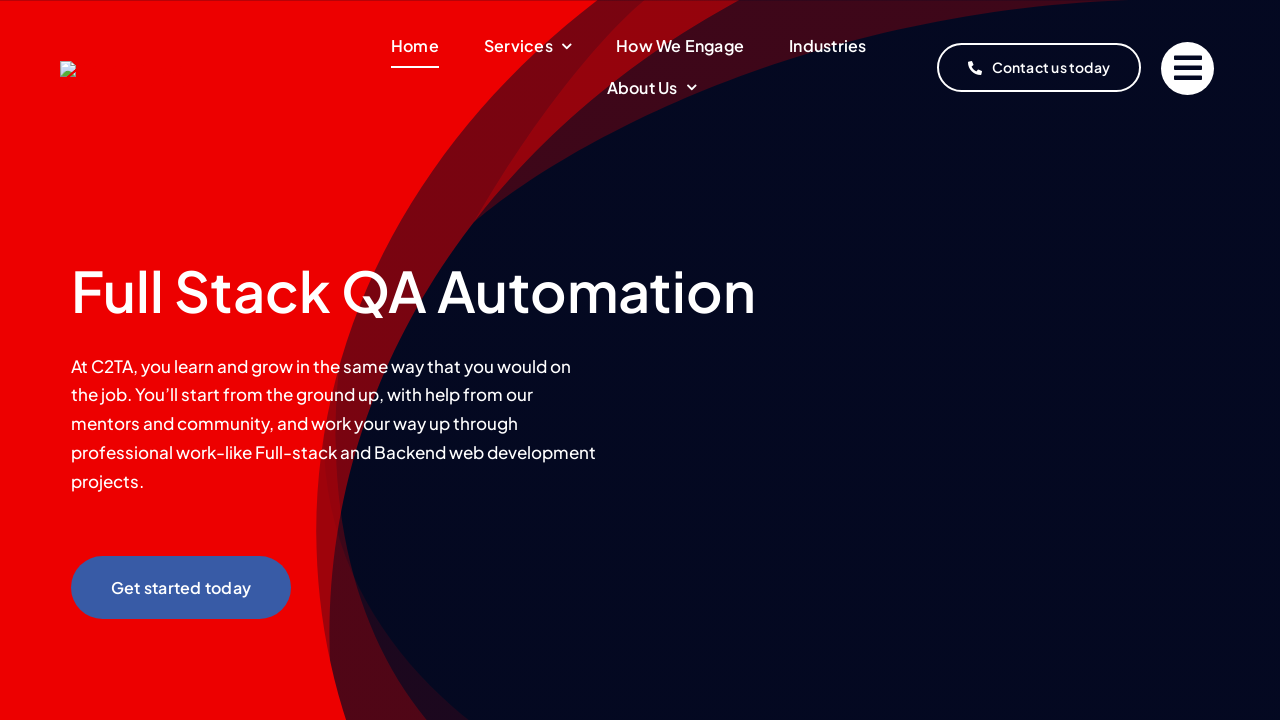

Hovered over Services menu item to reveal dropdown at (518, 46) on xpath=//span[text()='Services']
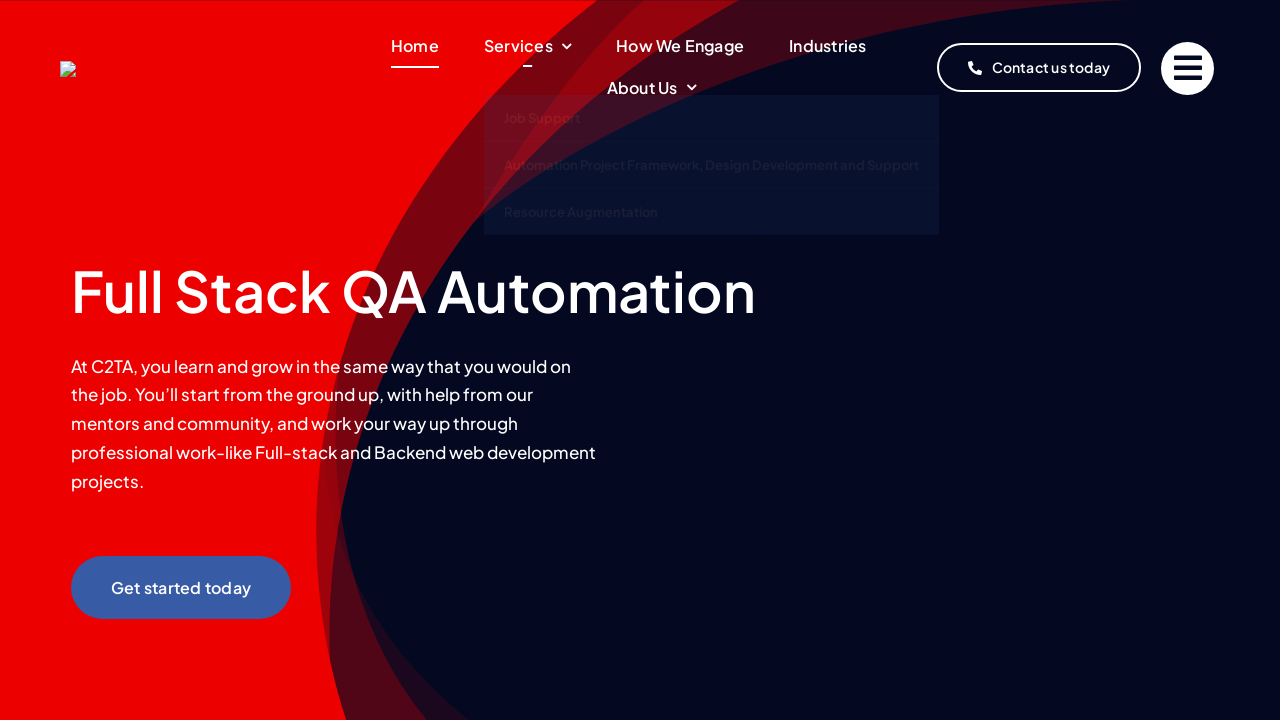

Clicked on Job Support submenu option at (542, 100) on xpath=//span[text()='Job Support']
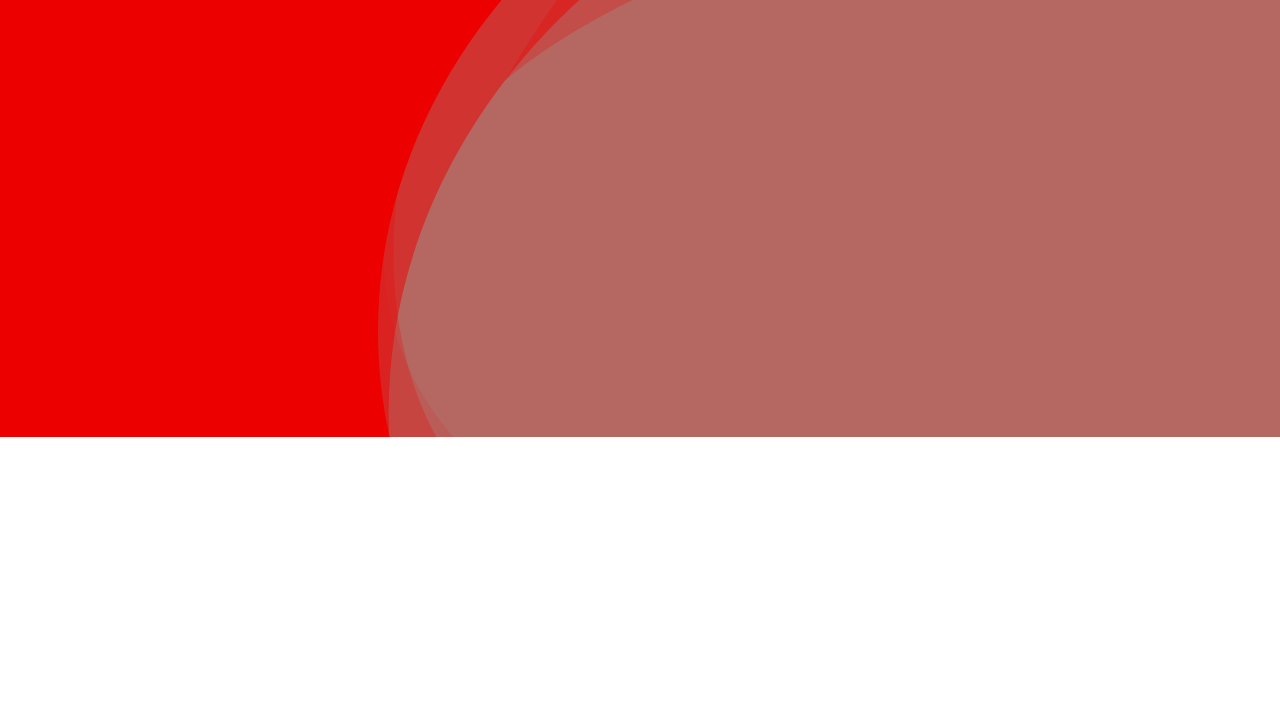

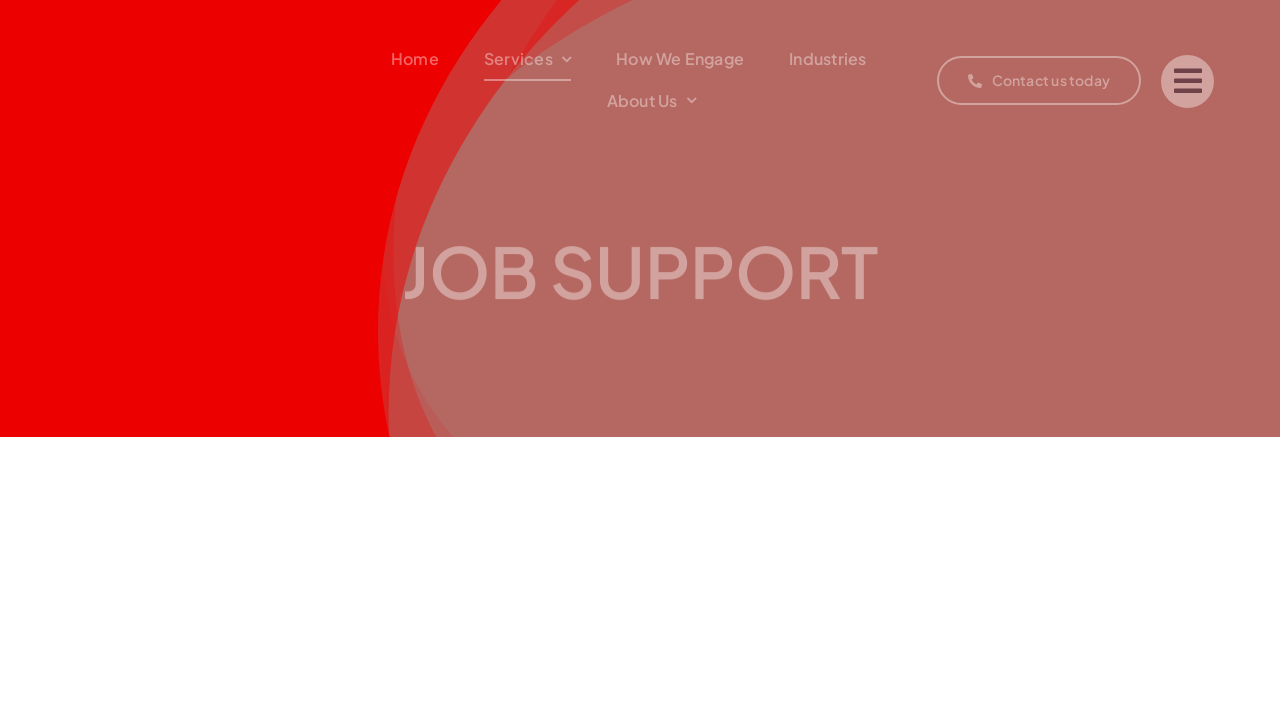